Tests dynamic controls functionality by verifying a text field's enabled state, clicking a toggle button to enable it, and typing text into the field.

Starting URL: https://training-support.net/webelements/dynamic-controls

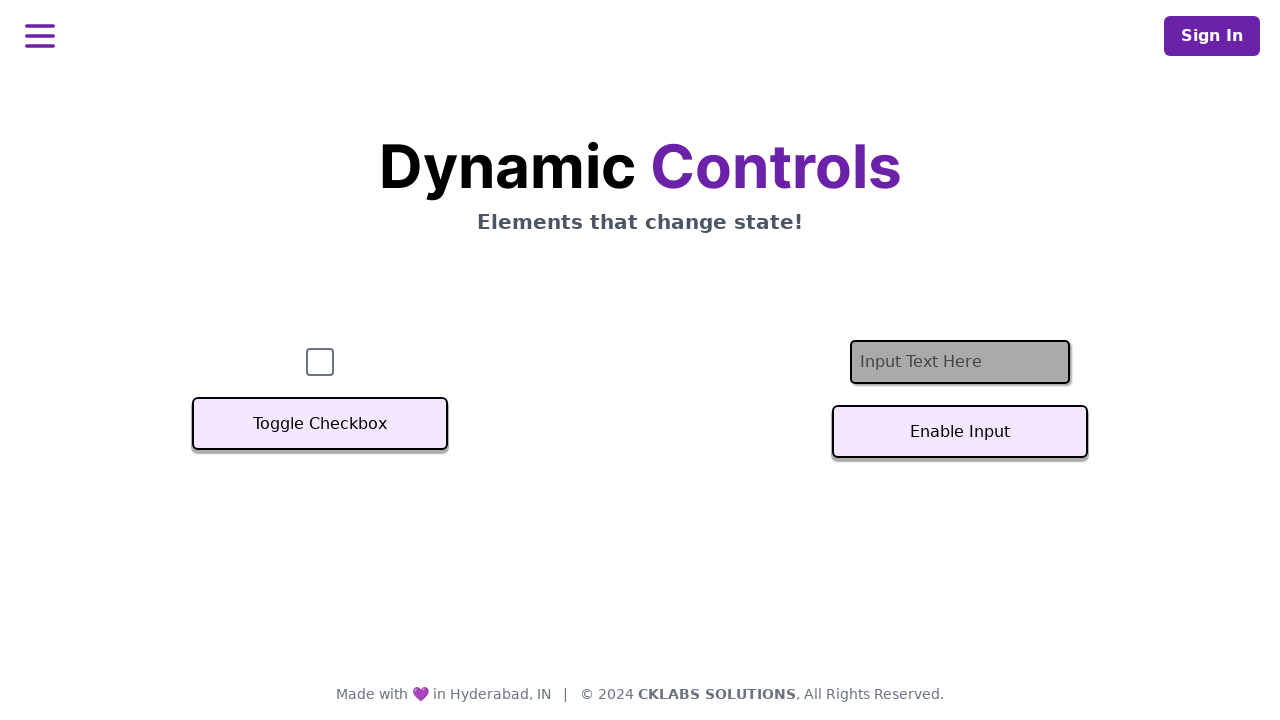

Located the text input field
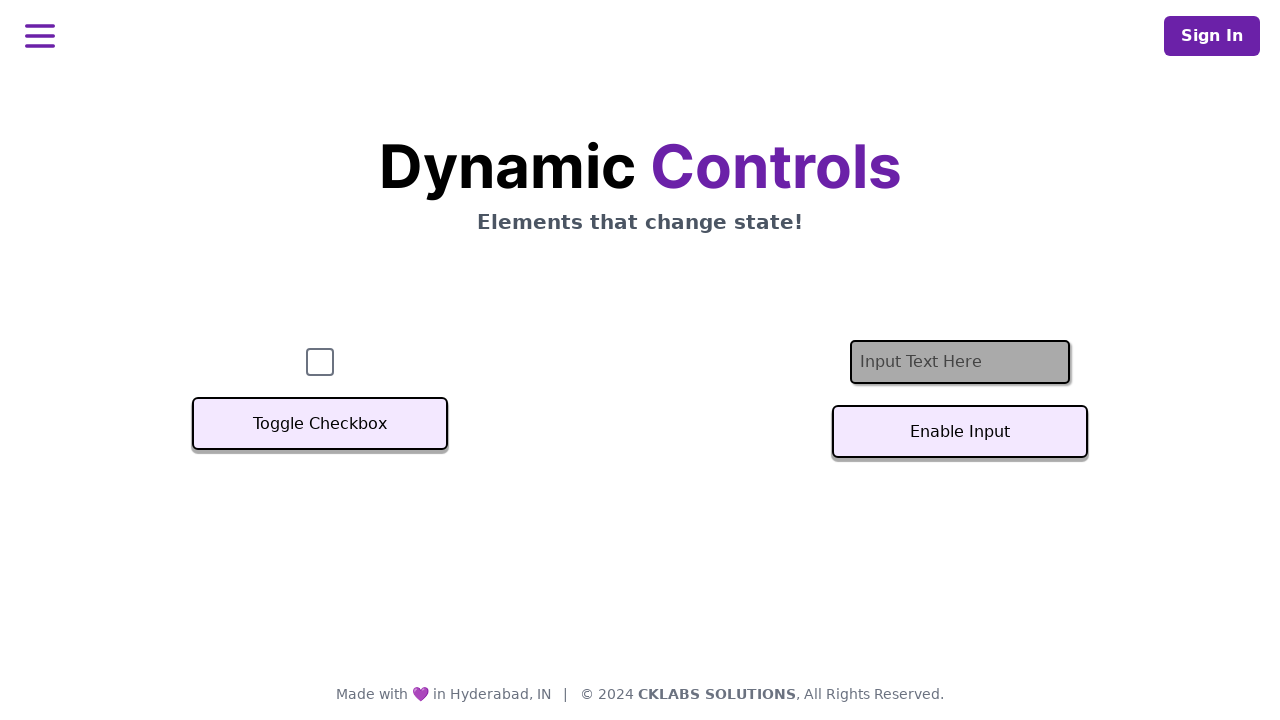

Verified text field initial state - enabled: False
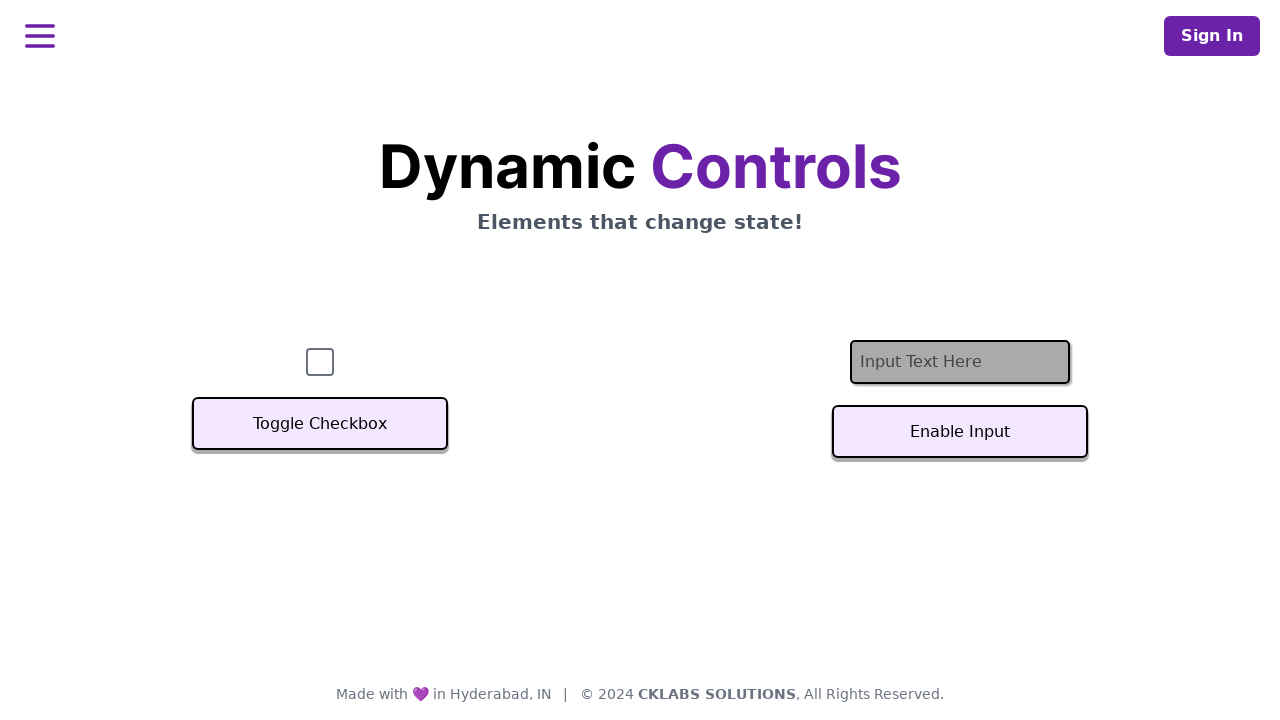

Clicked toggle button to enable text field at (960, 432) on #textInputButton
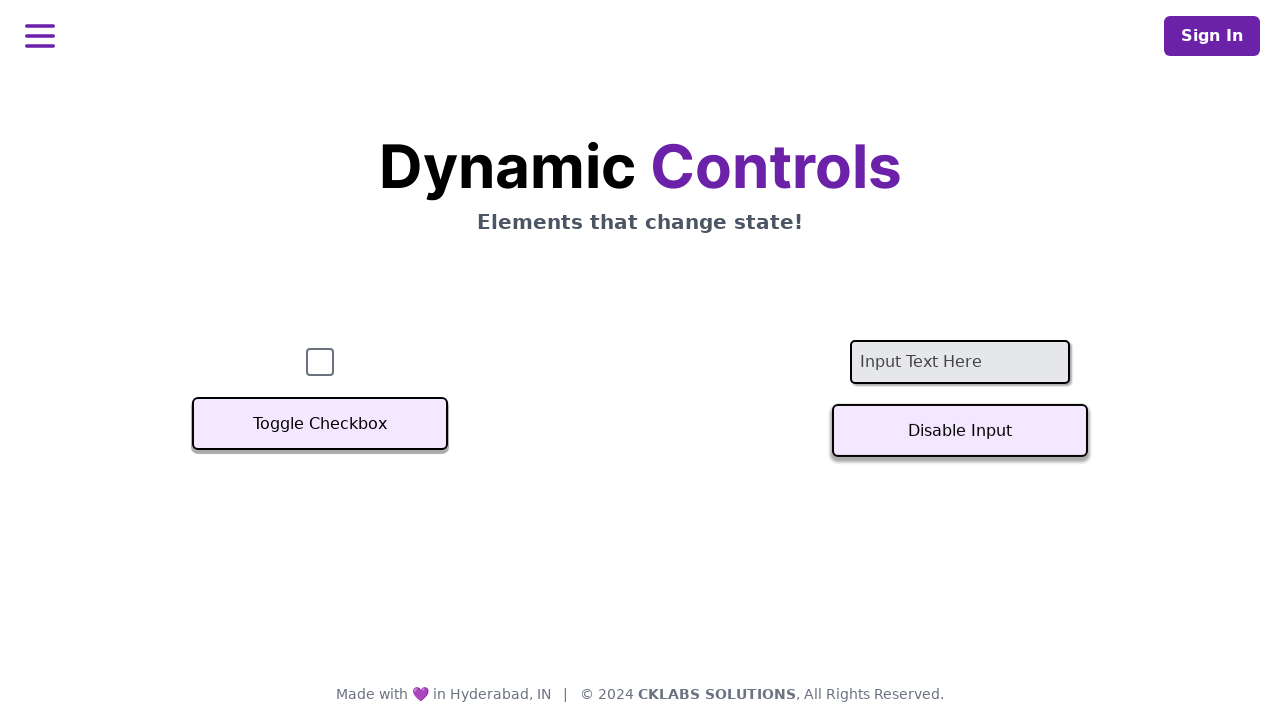

Text field became enabled after toggle
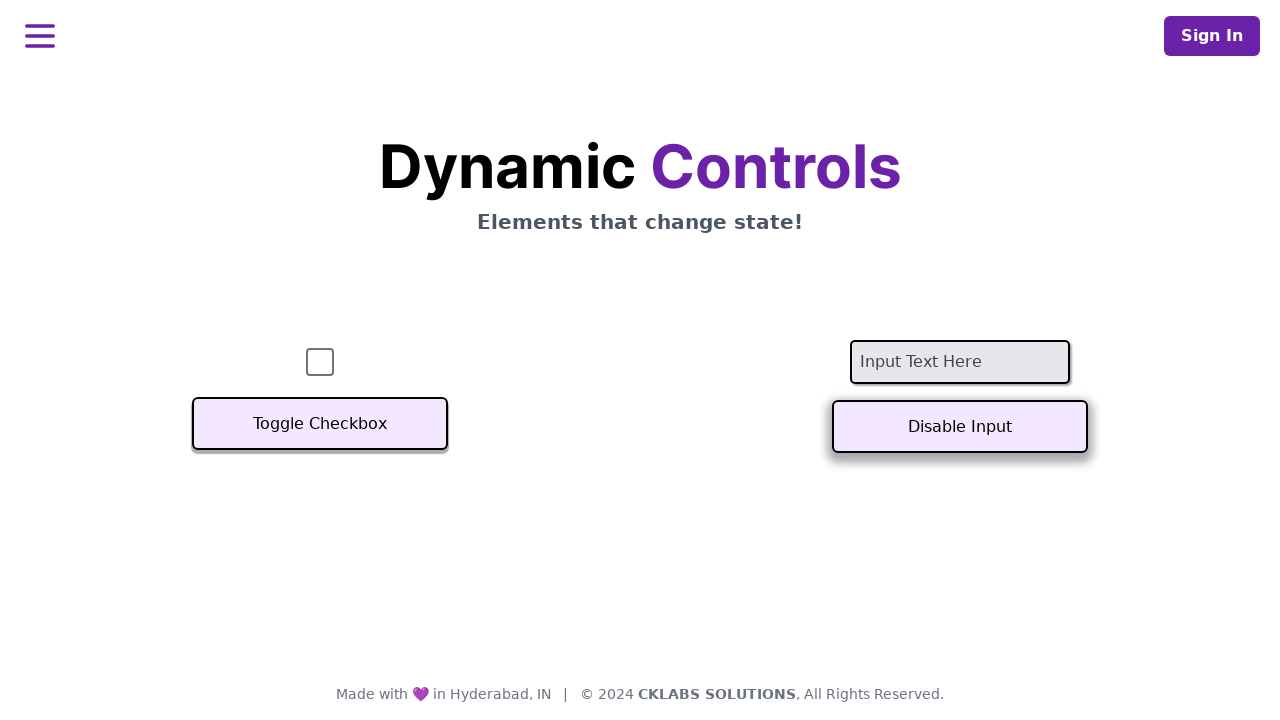

Filled text field with 'Example text' on #textInput
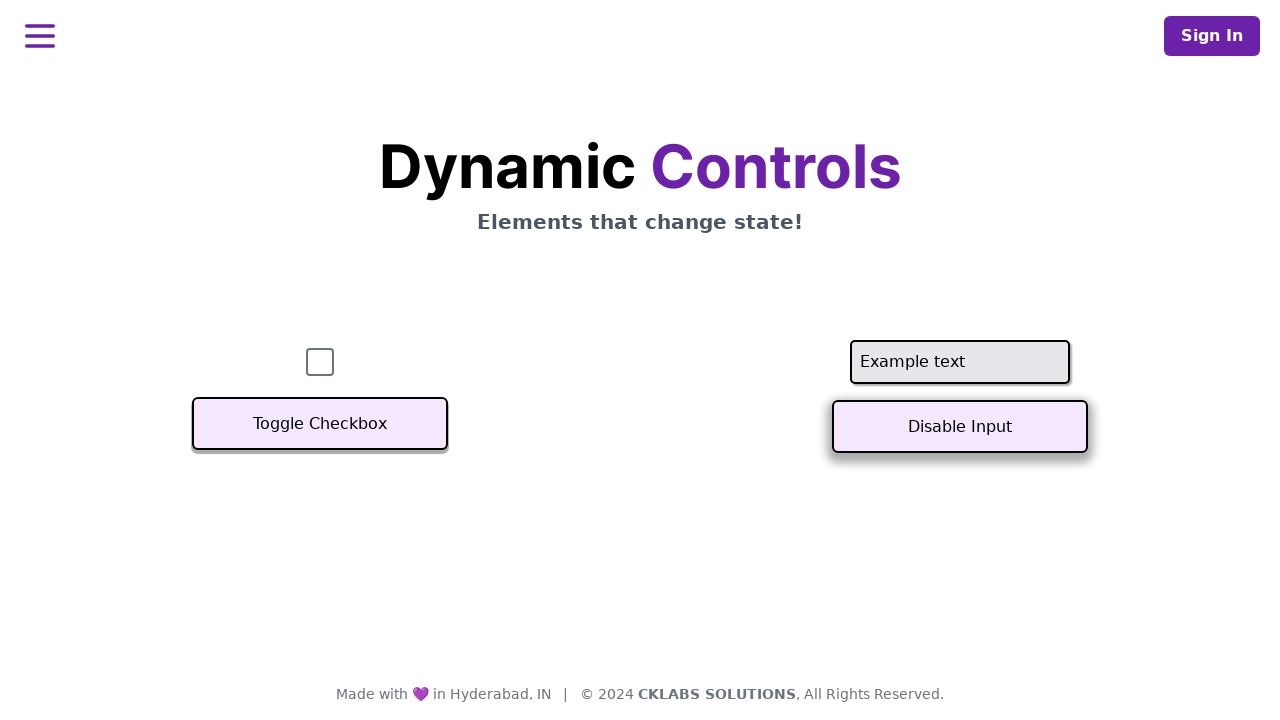

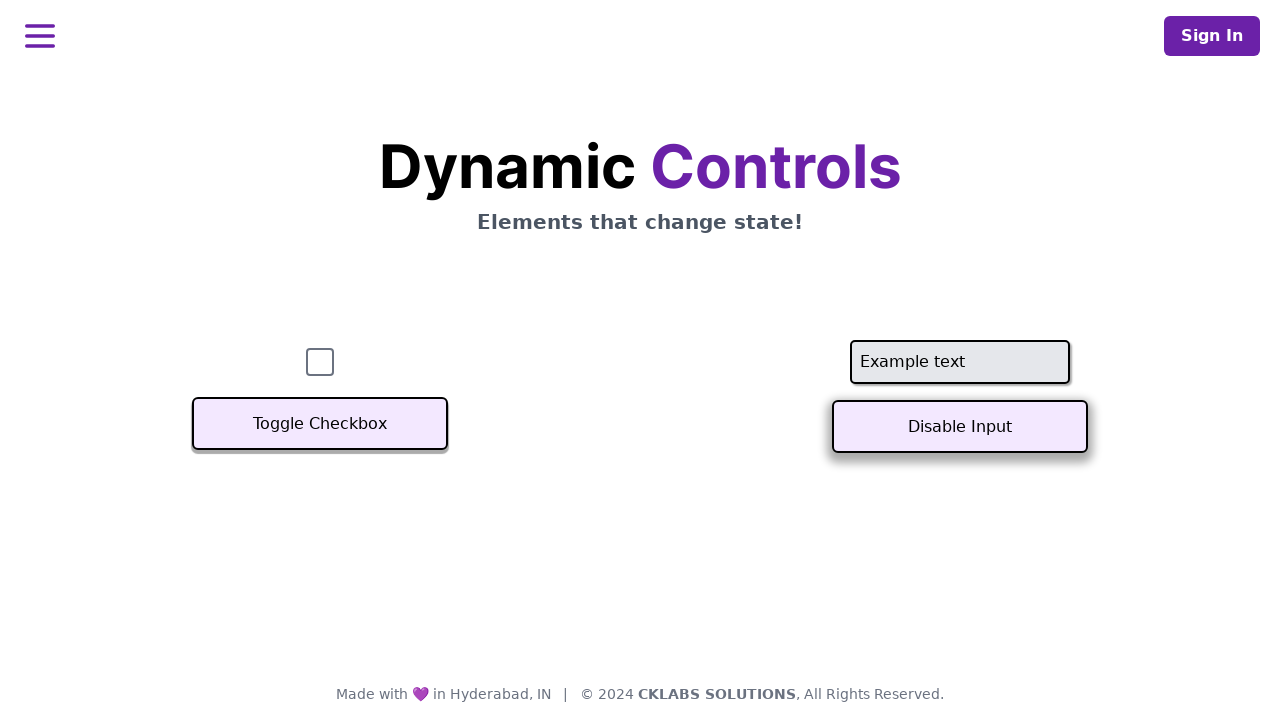